Tests drag and drop functionality by dragging an element from source to target within an iframe on jQuery UI demo page

Starting URL: https://jqueryui.com/droppable/

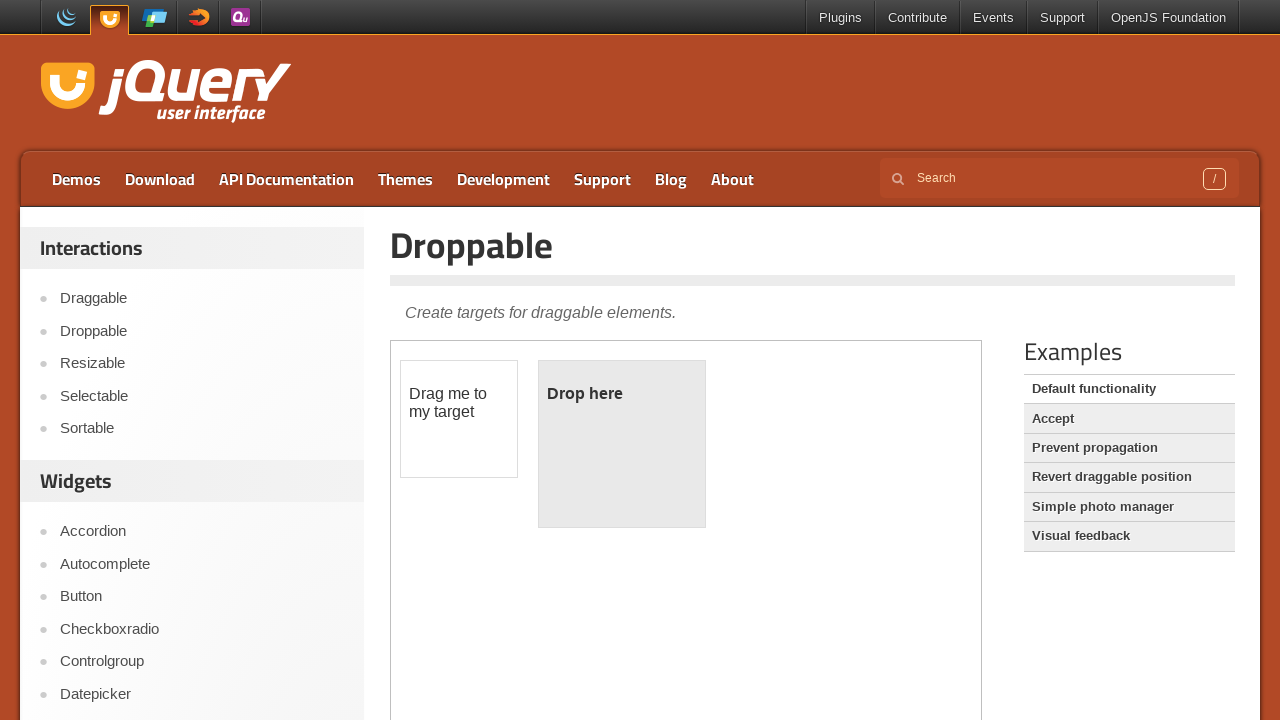

Located the iframe containing drag and drop demo
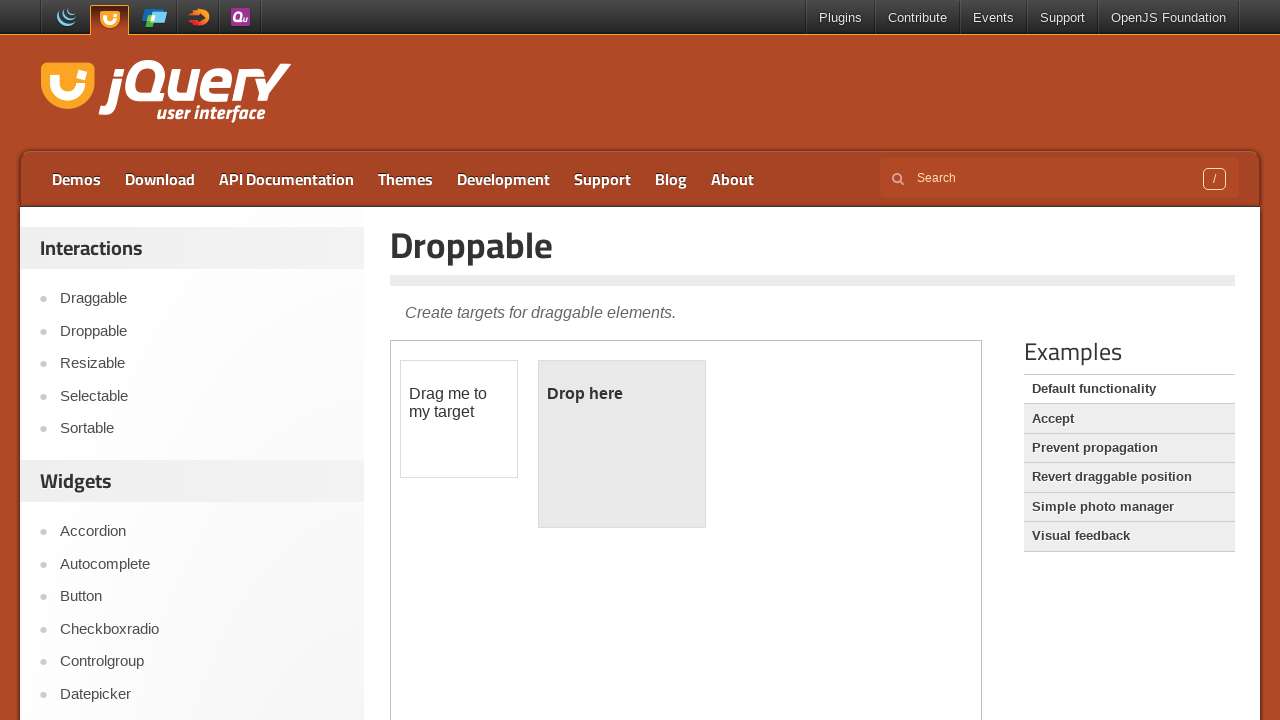

Waited 1000ms for page to load
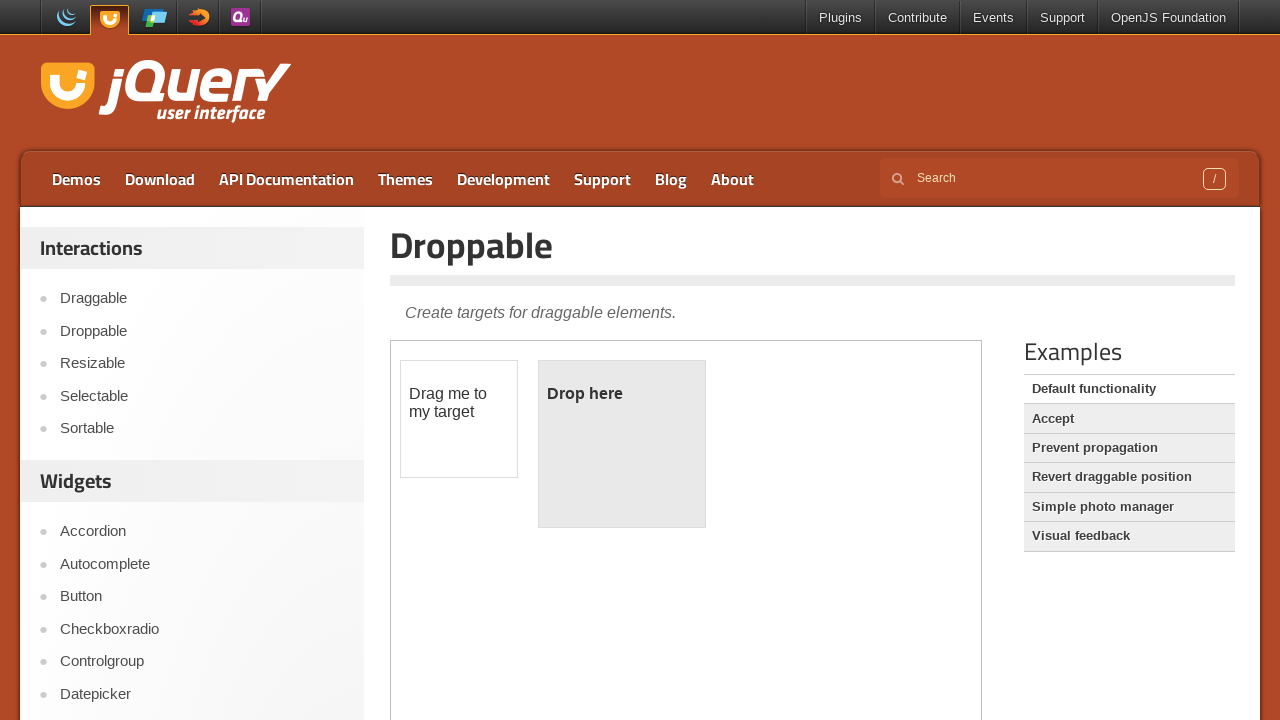

Located draggable source element with id 'draggable'
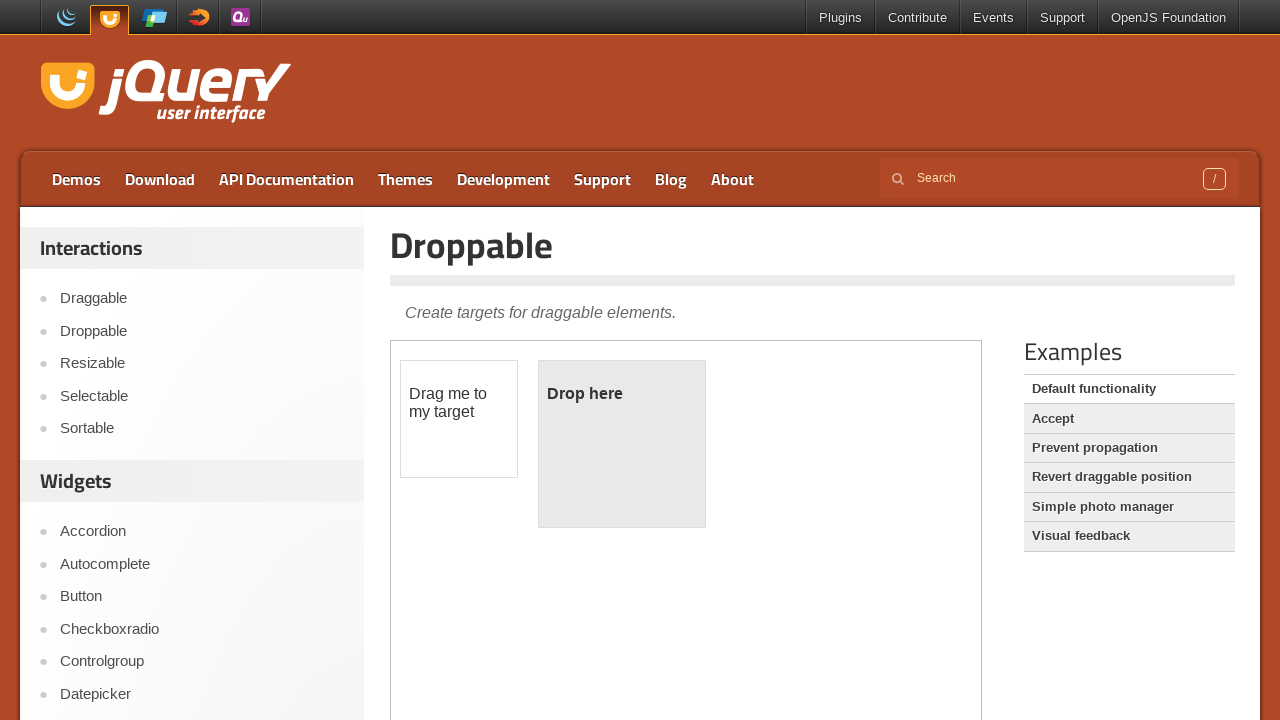

Located droppable target element with id 'droppable'
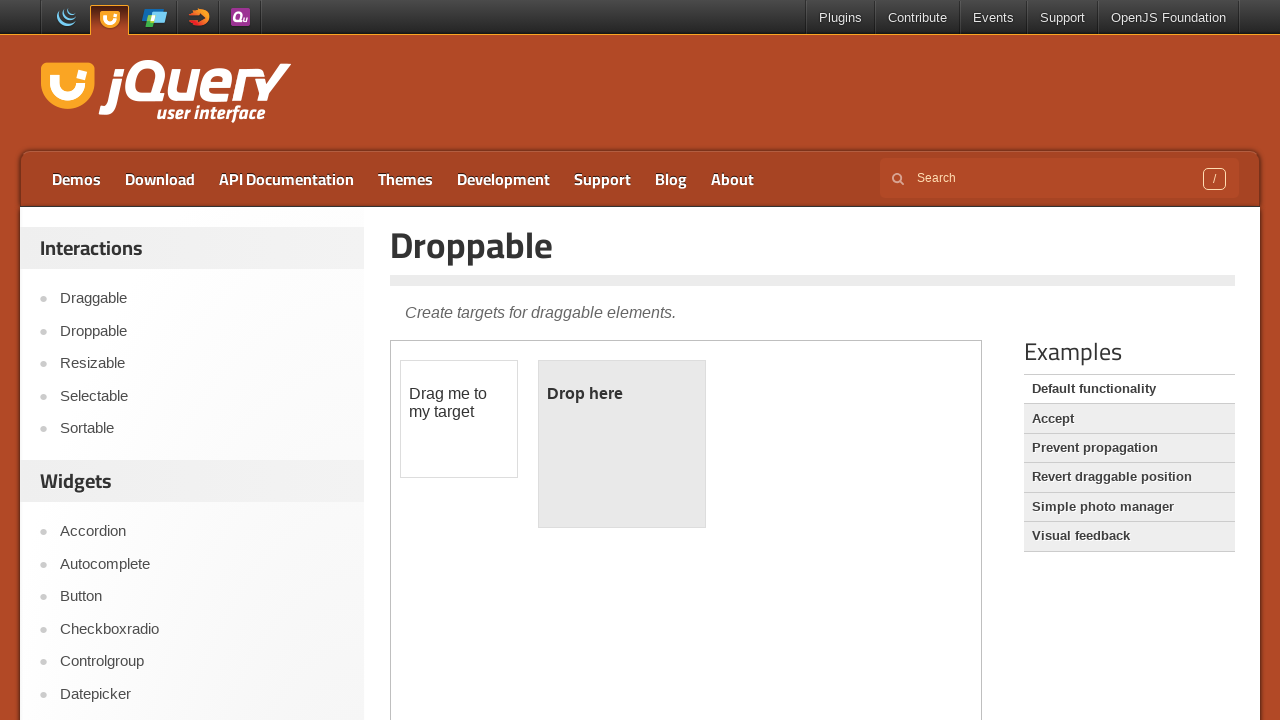

Dragged draggable element to droppable target element at (622, 444)
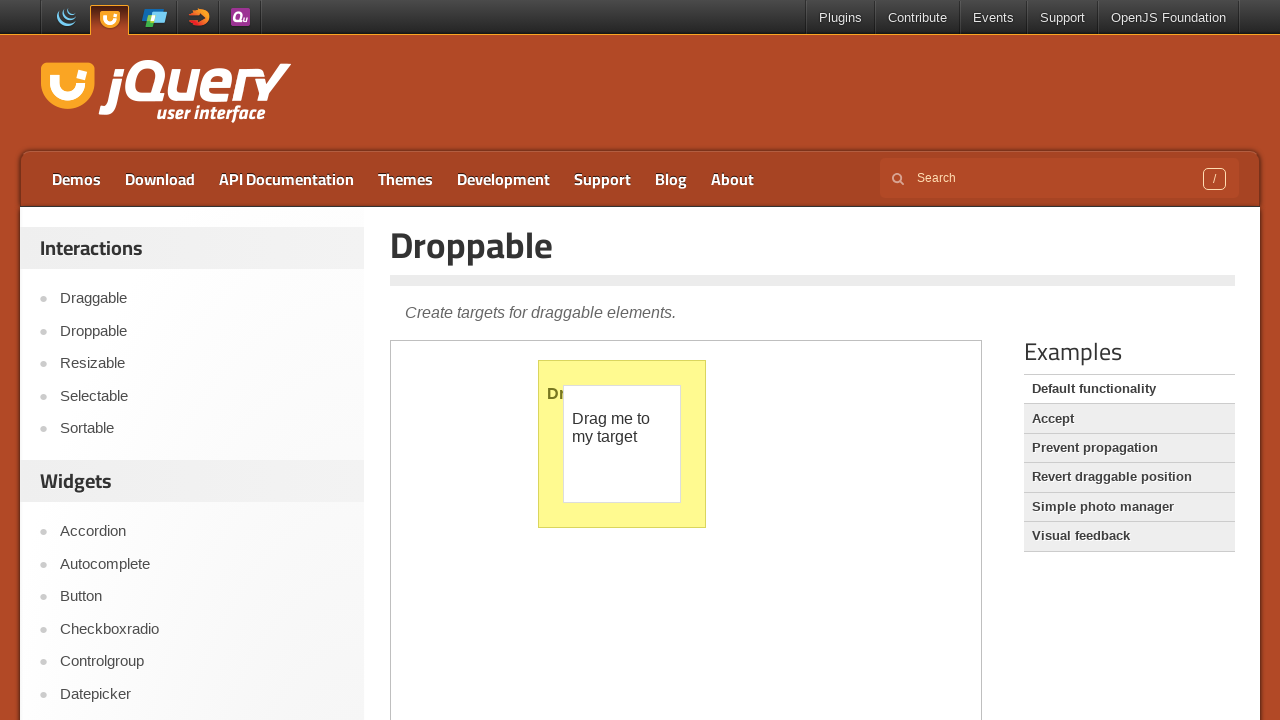

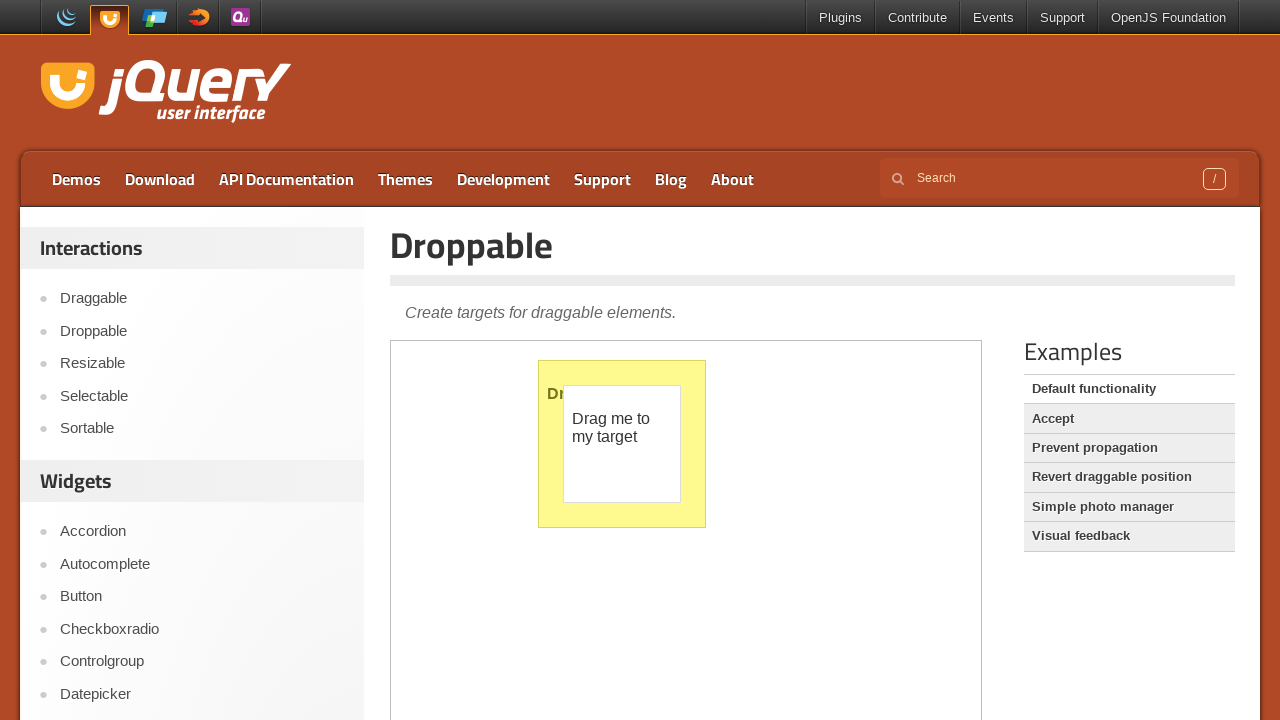